Tests user registration by opening the login/registration form, filling in email and password fields with generated values, and clicking the Registration button

Starting URL: https://telranedu.web.app/home

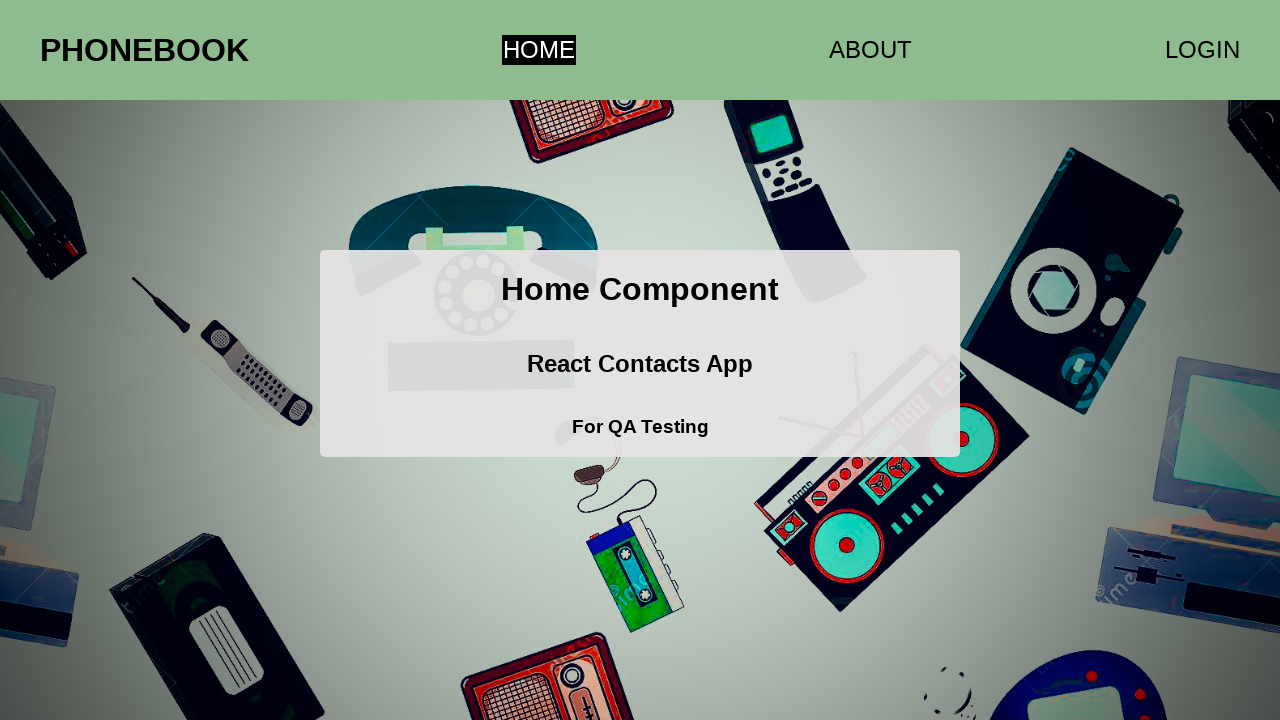

Clicked LOGIN button to open login/registration form at (1202, 50) on xpath=//*[.='LOGIN']
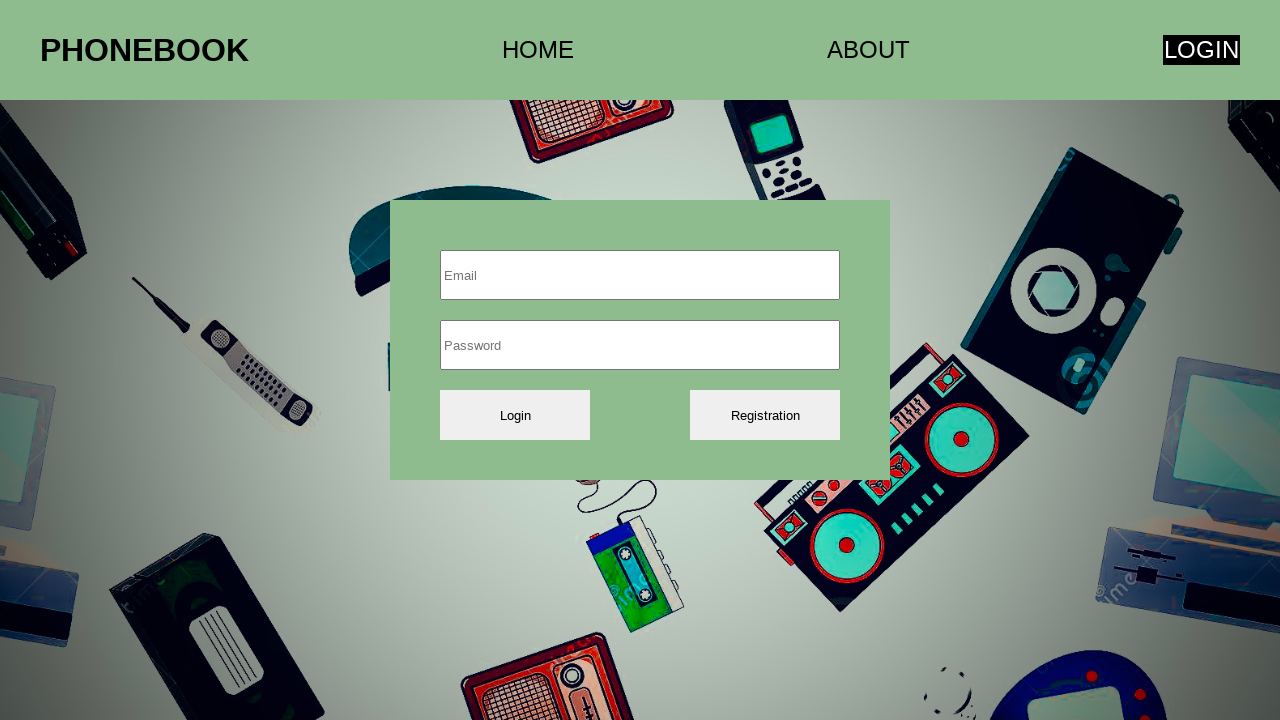

Generated unique timestamp for email creation
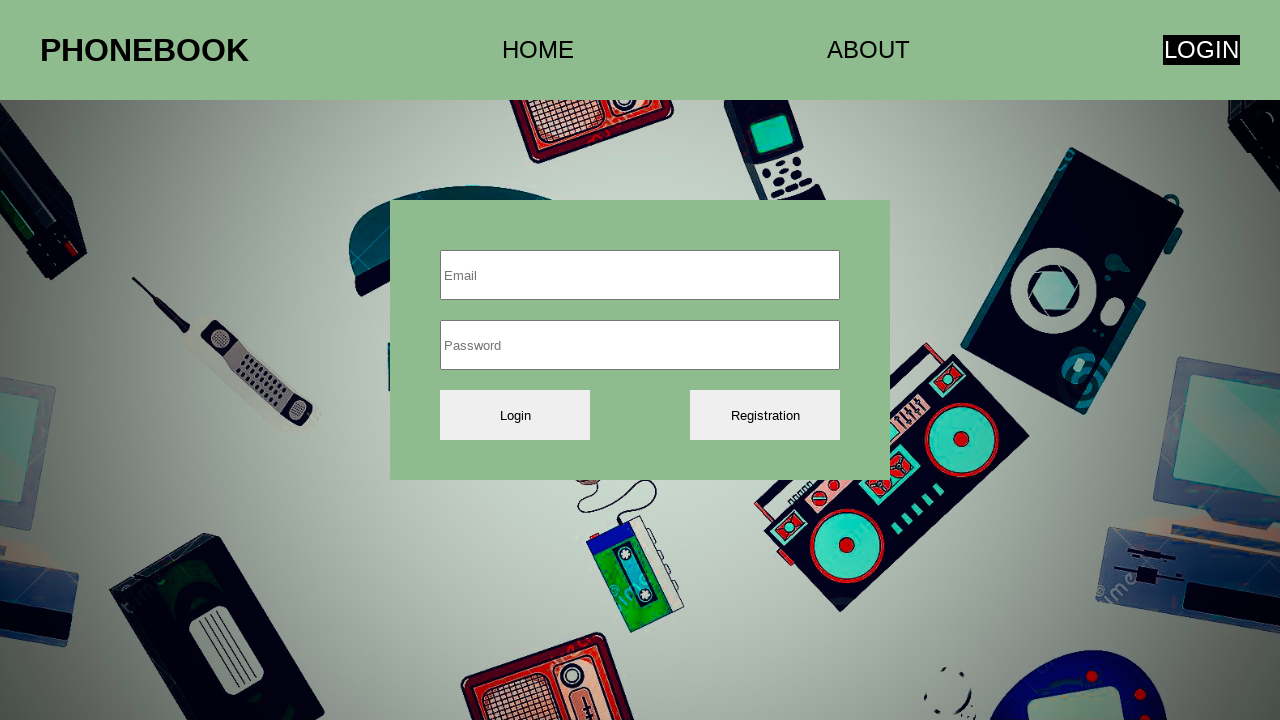

Filled email field with 'abc112@def.com' on //input[1]
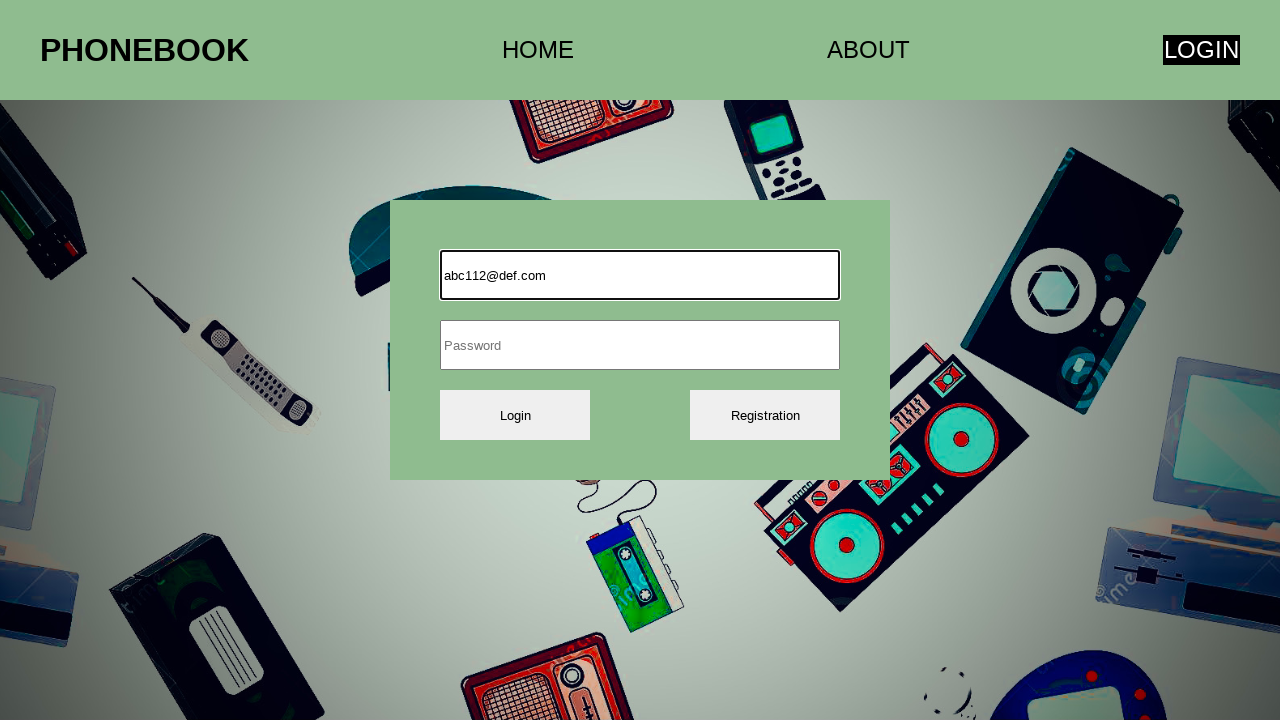

Filled password field with generated password on //input[2]
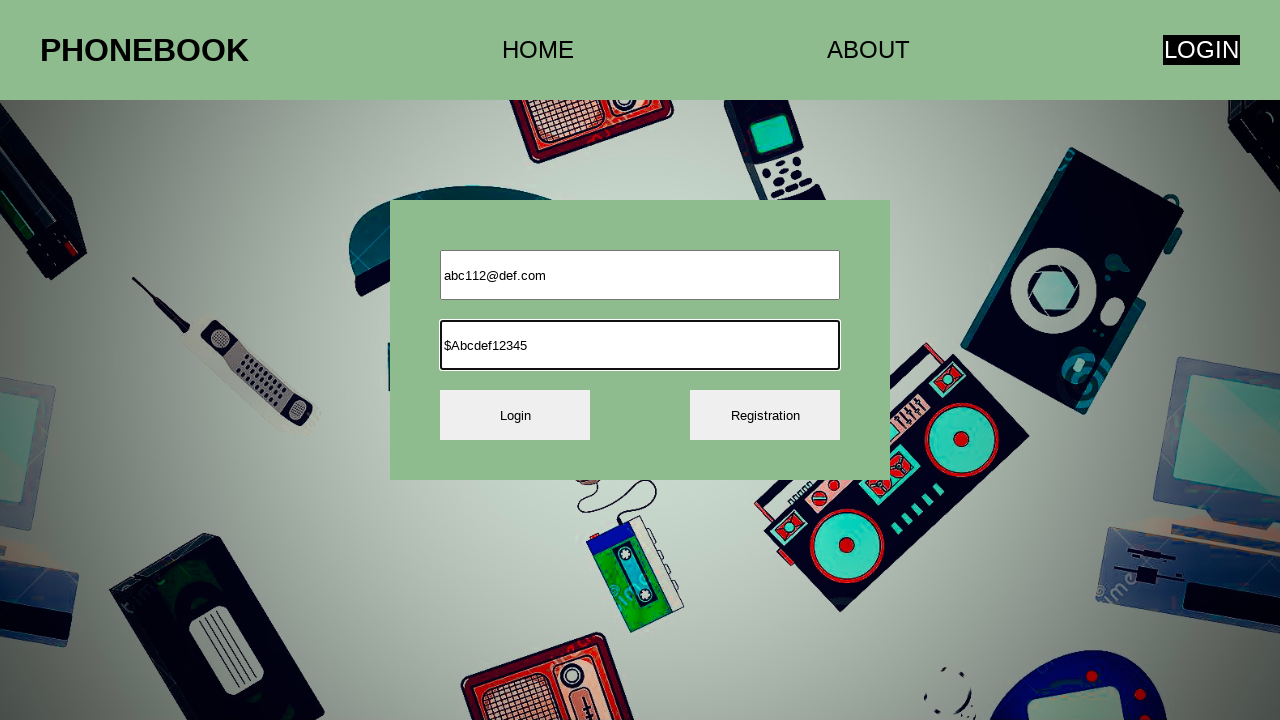

Clicked Registration button to submit registration at (765, 415) on xpath=//button[2]
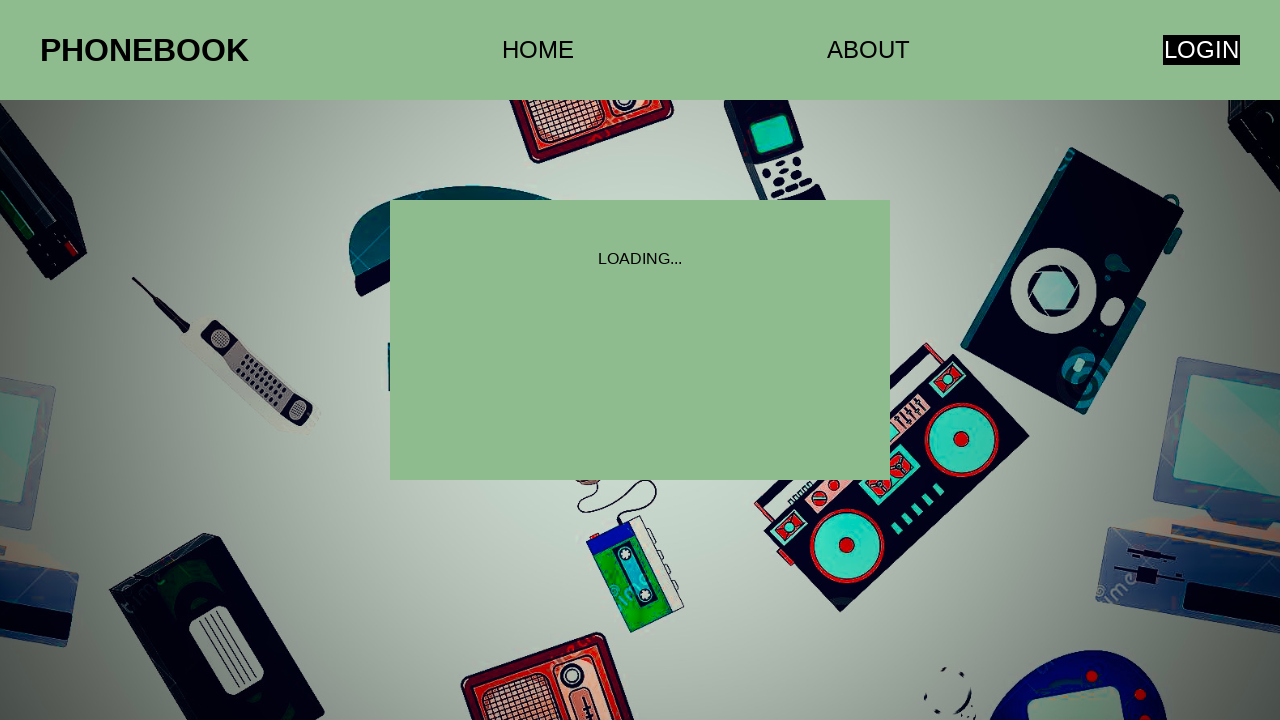

Registration completed and buttons loaded
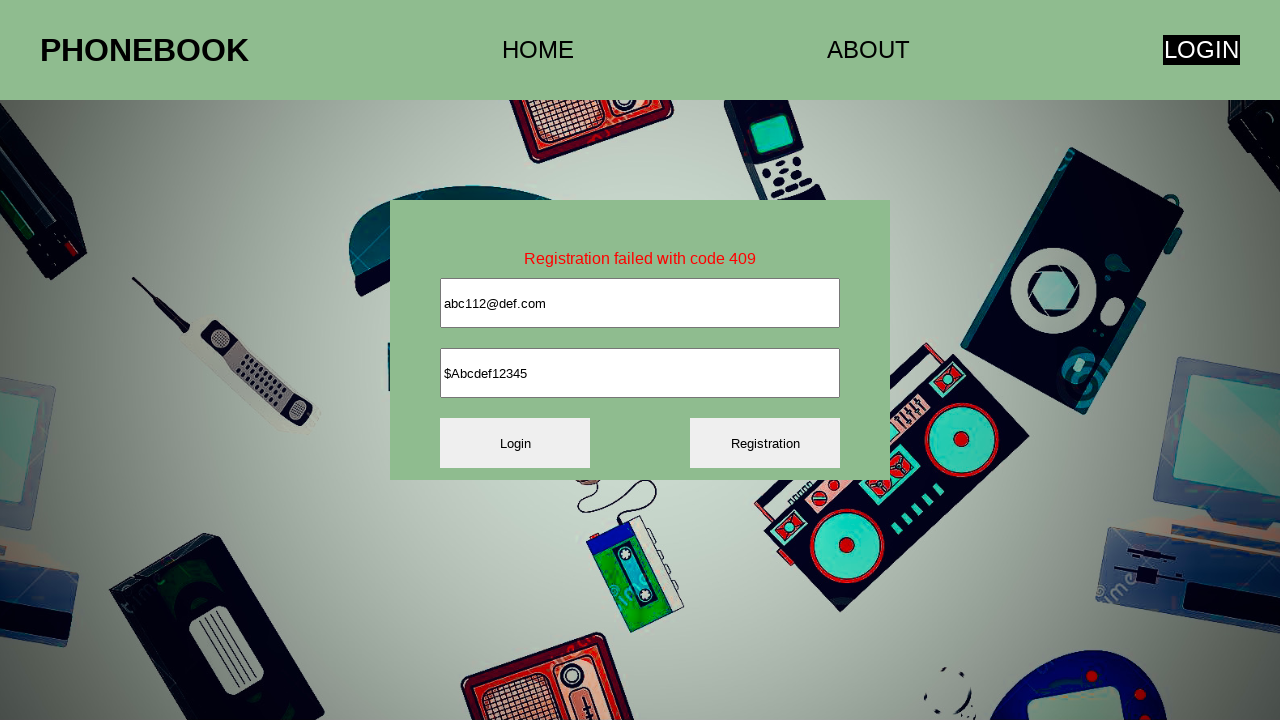

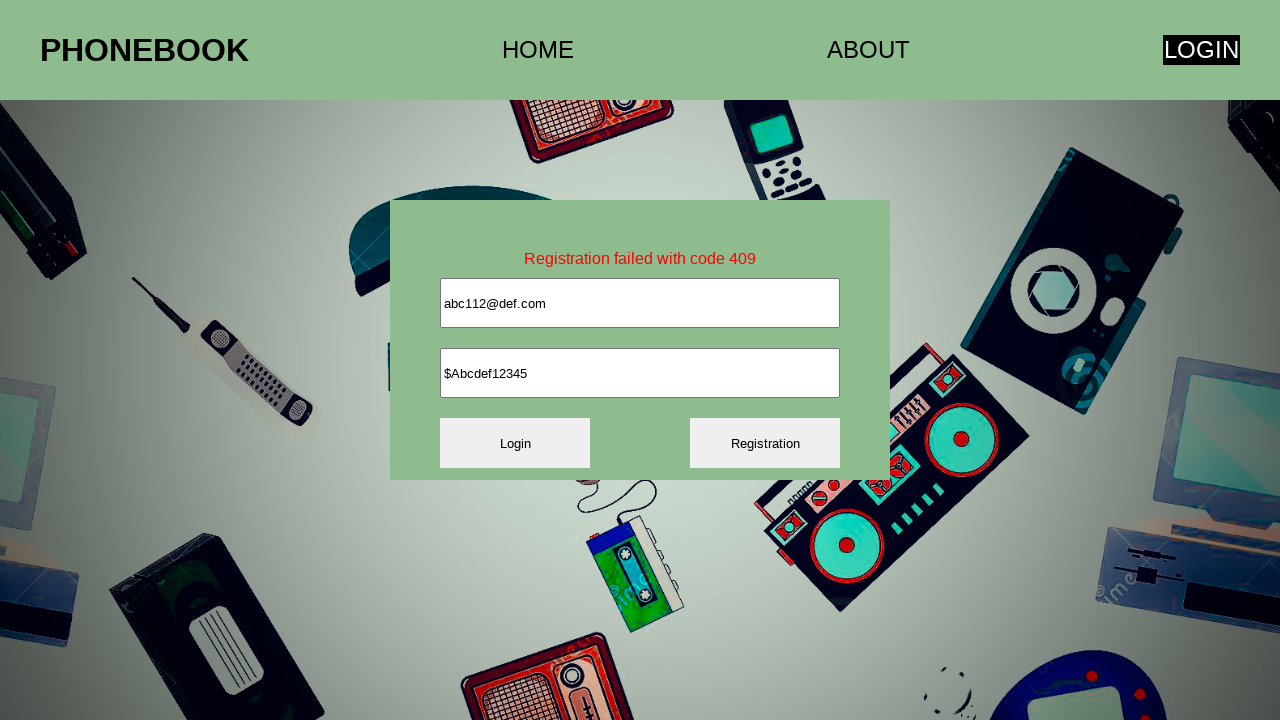